Tests dismissing a JavaScript confirmation alert by clicking cancel

Starting URL: https://www.hyrtutorials.com/p/alertsdemo.html

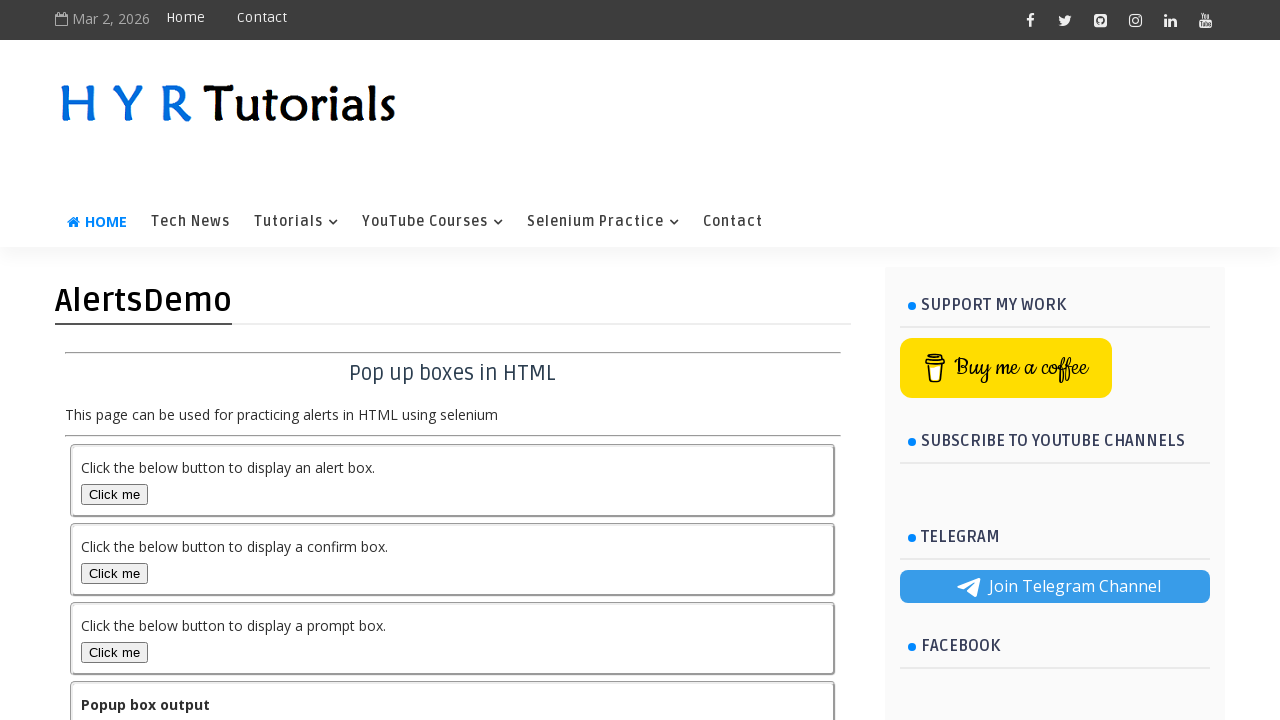

Set up dialog handler to dismiss confirmation alerts
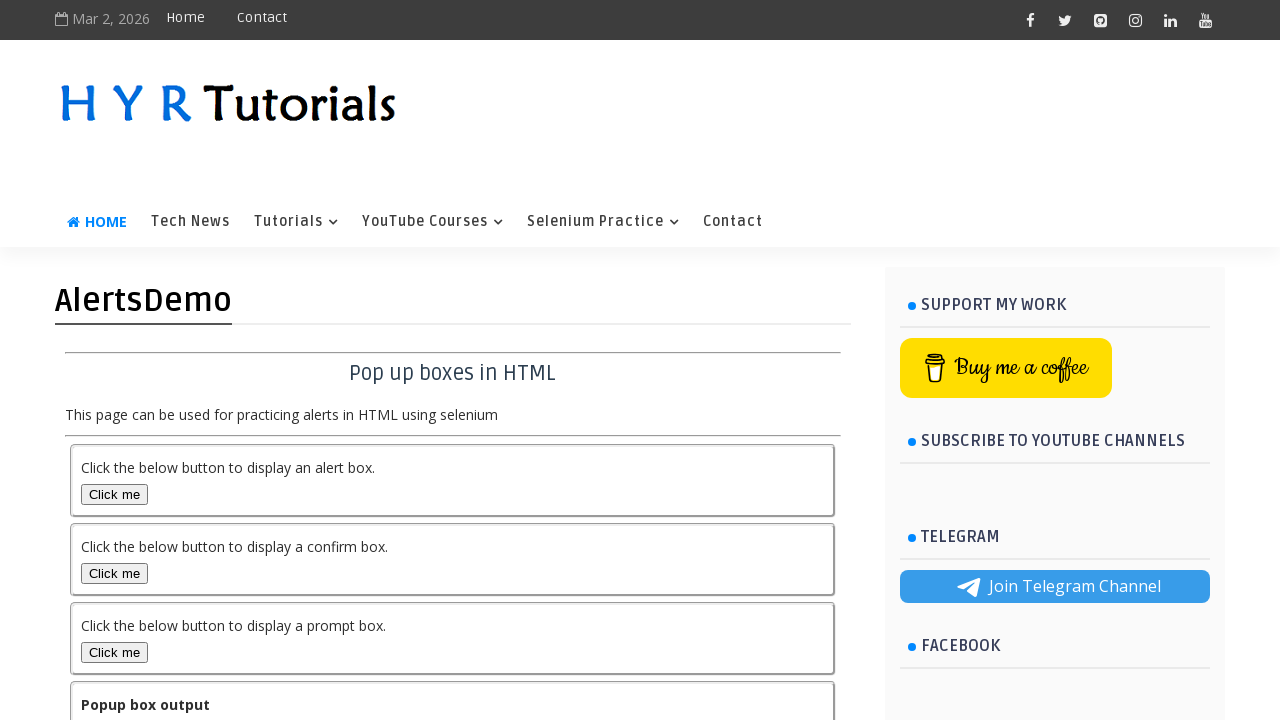

Clicked confirmation alert button at (114, 573) on #confirmBox
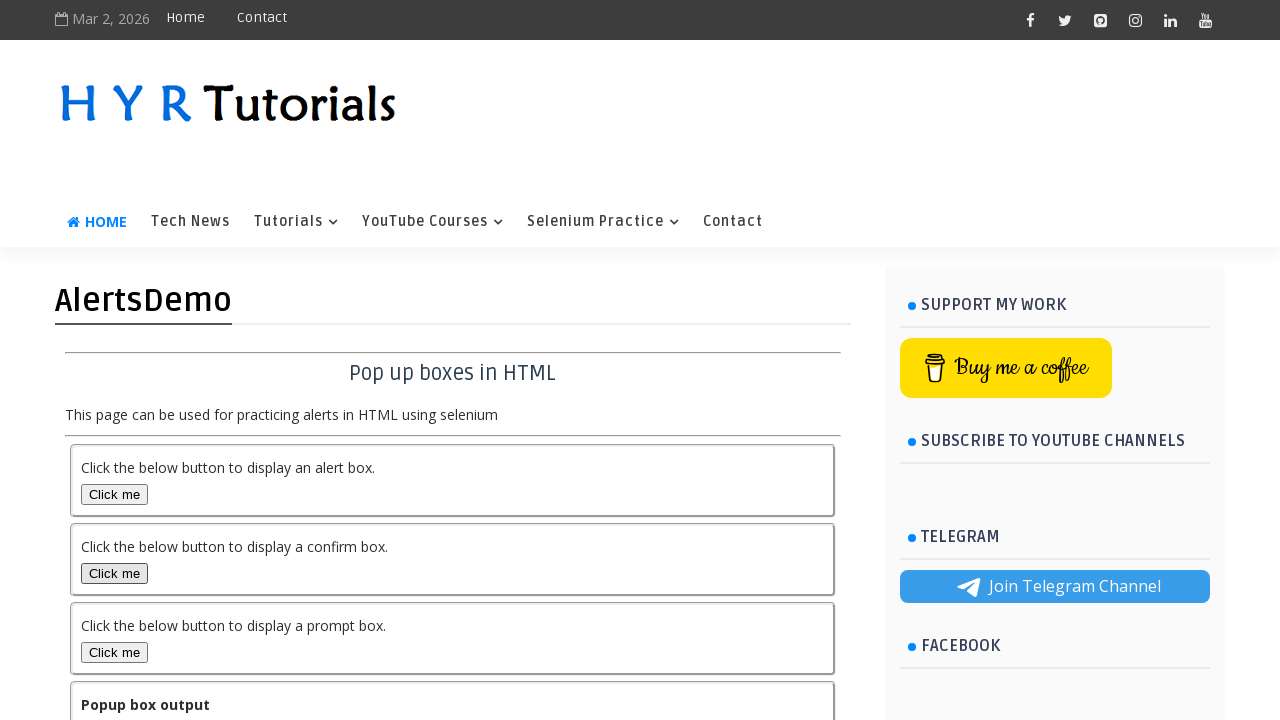

Output text element appeared after dismissing alert
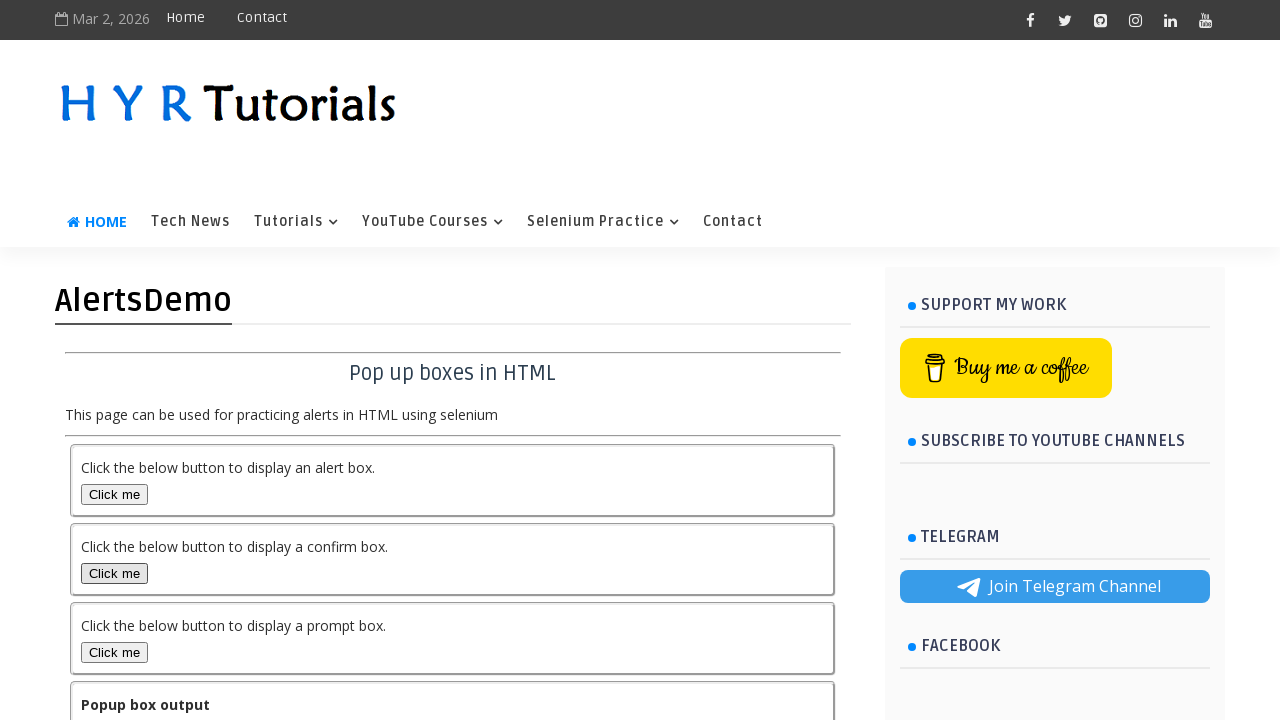

Retrieved output text from page
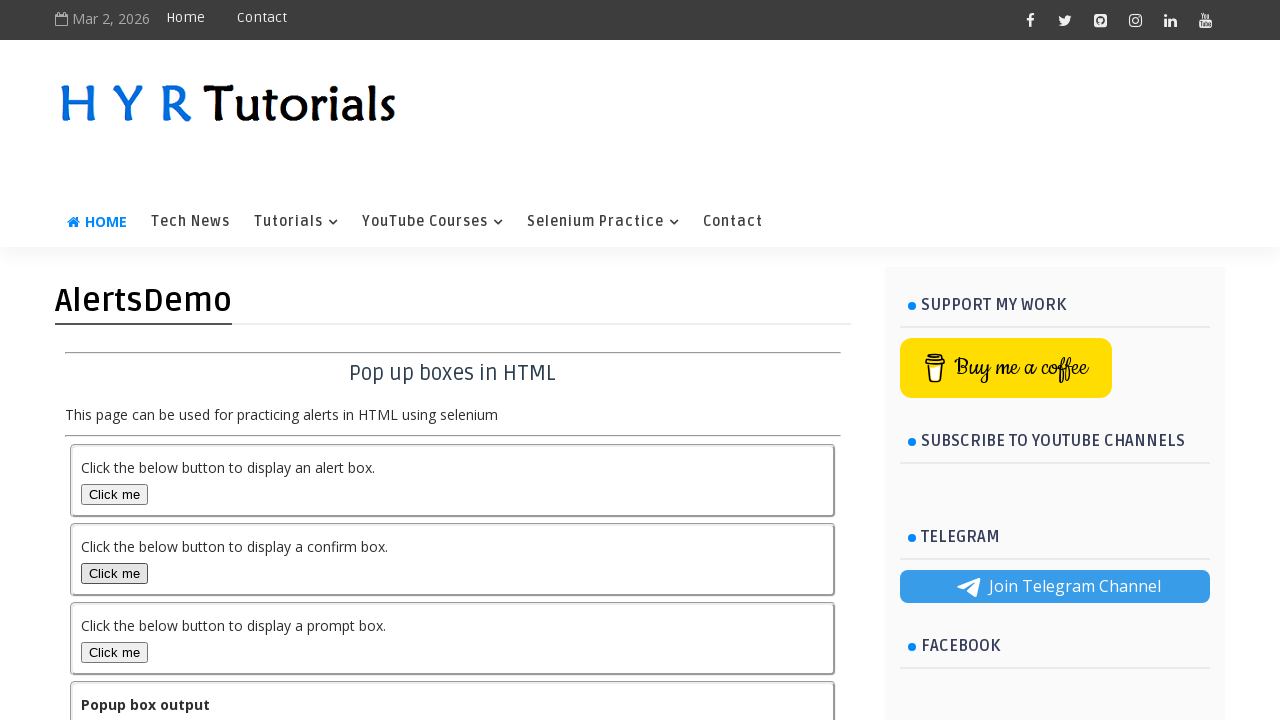

Verified output text contains 'You pressed Cancel in confirmation popup'
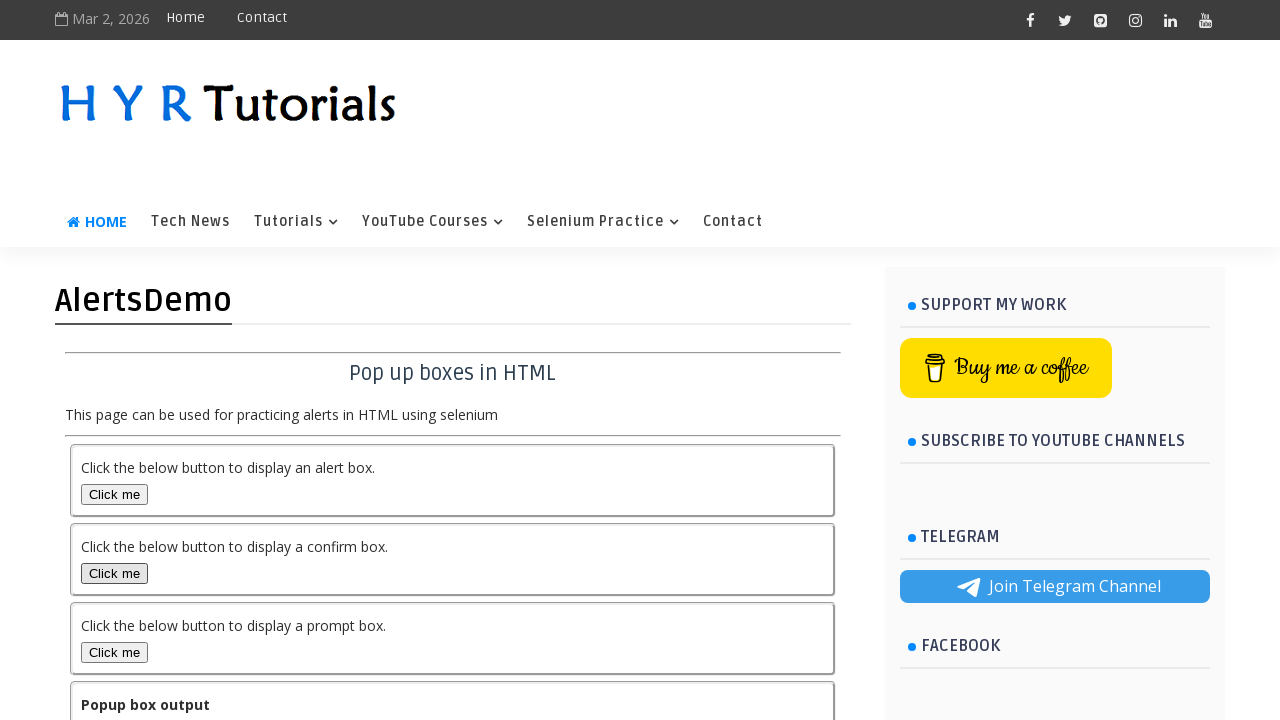

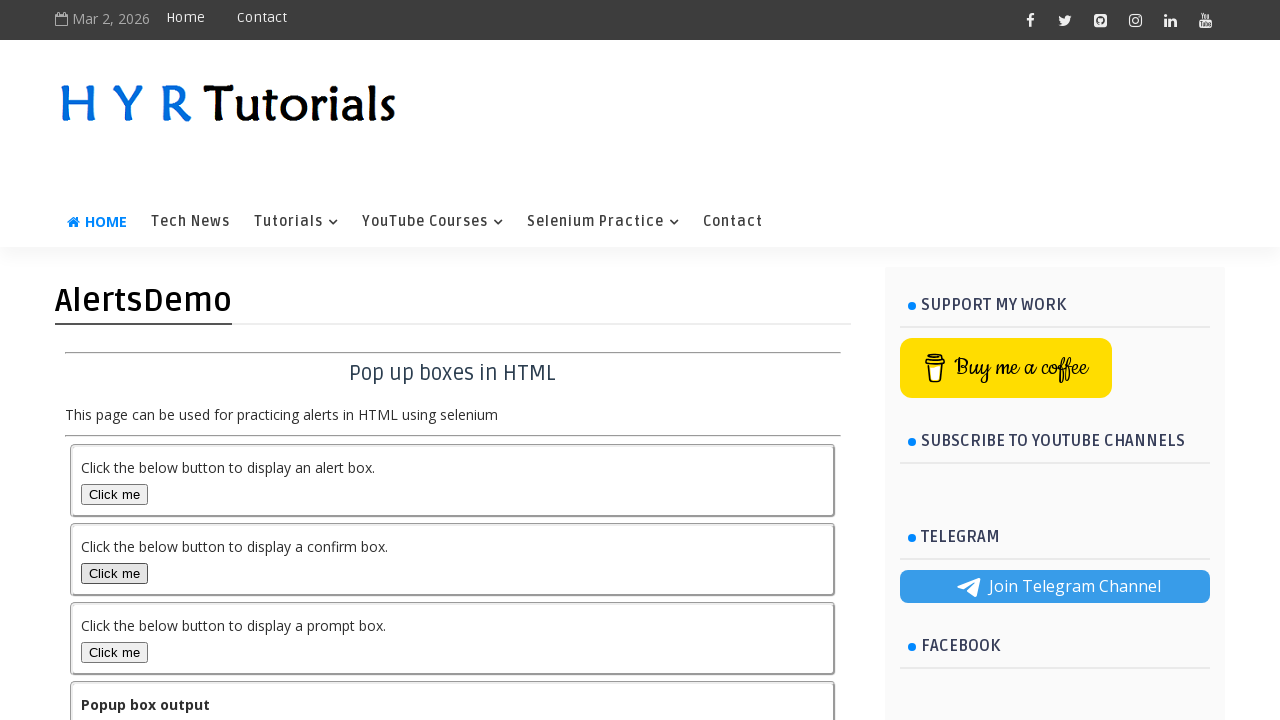